Fills out a text box form on DemoQA website using JavaScript execution to populate full name, email, and address fields, then submits the form

Starting URL: https://demoqa.com/text-box

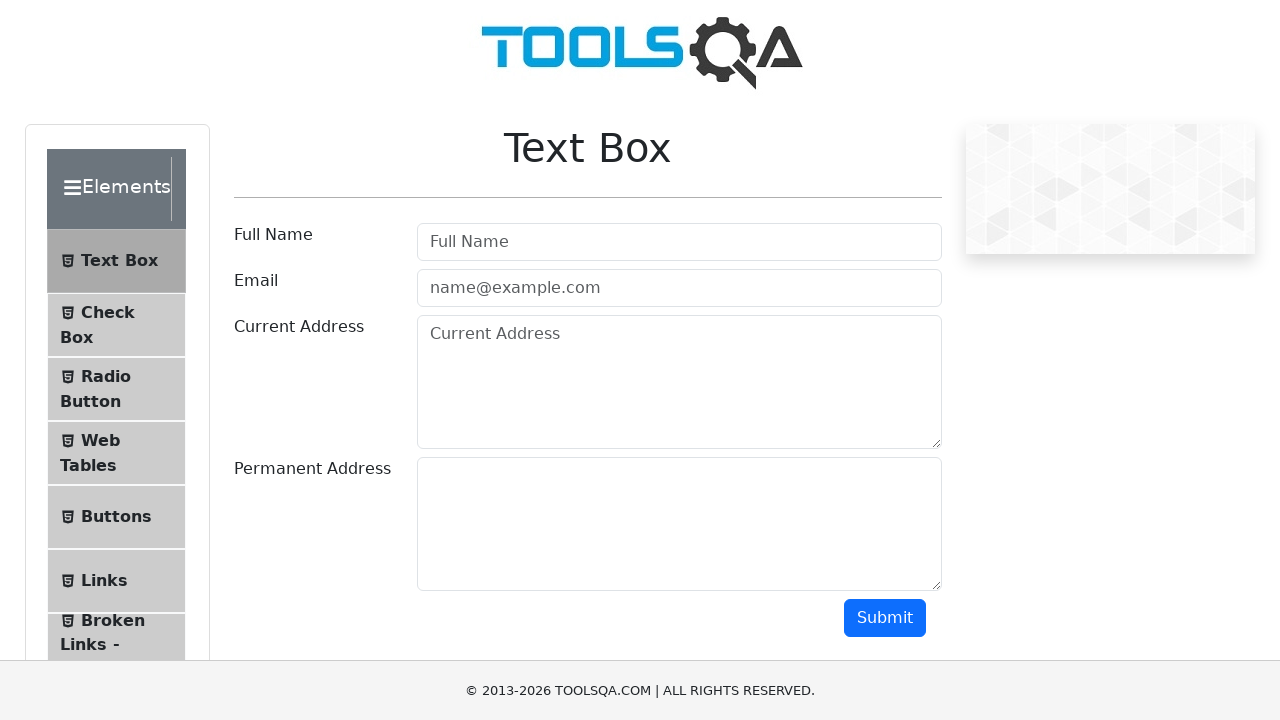

Filled full name field with 'John Smith' using JavaScript
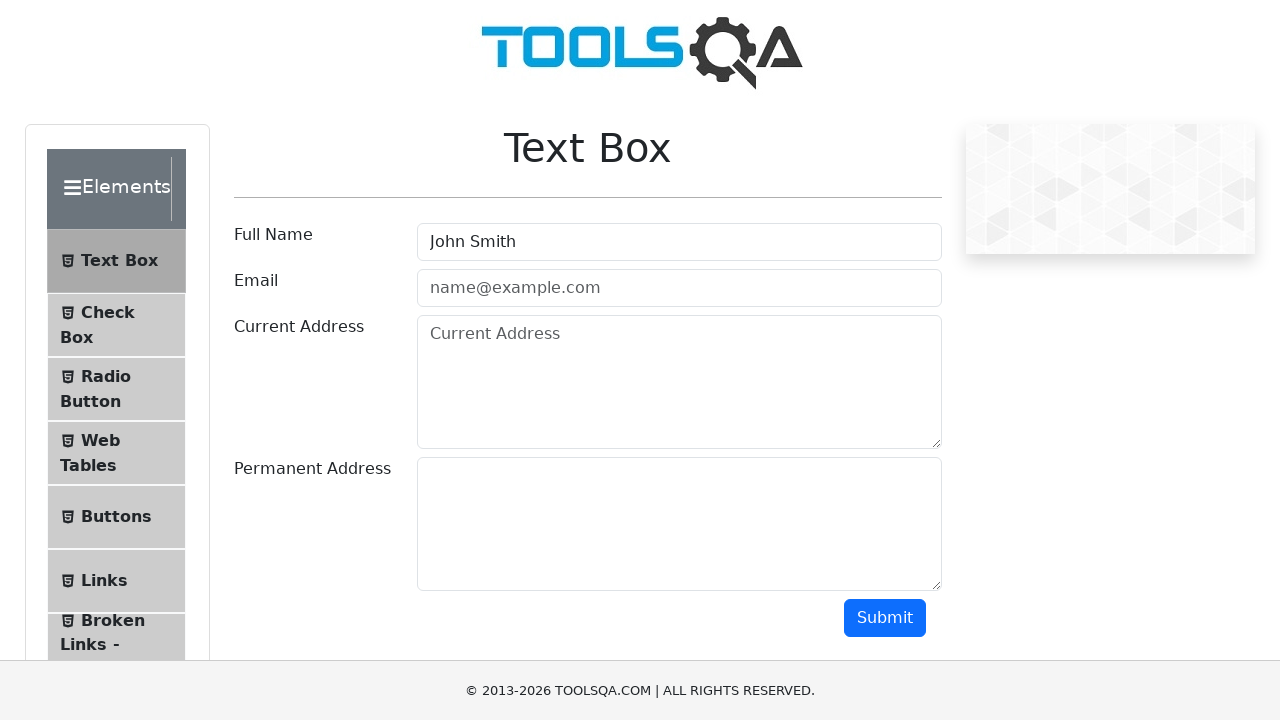

Filled email field with 'john.smith@example.com' using JavaScript
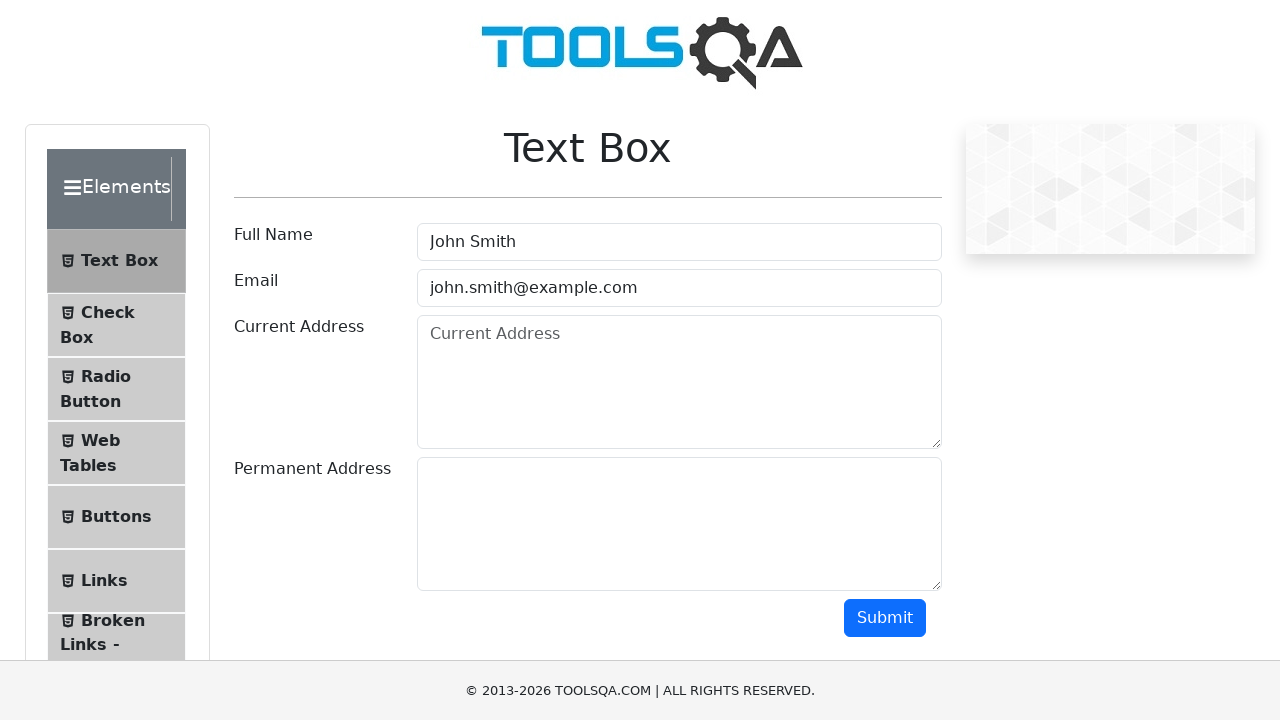

Filled current address field with '123 Main Street, Apartment 4B' using JavaScript
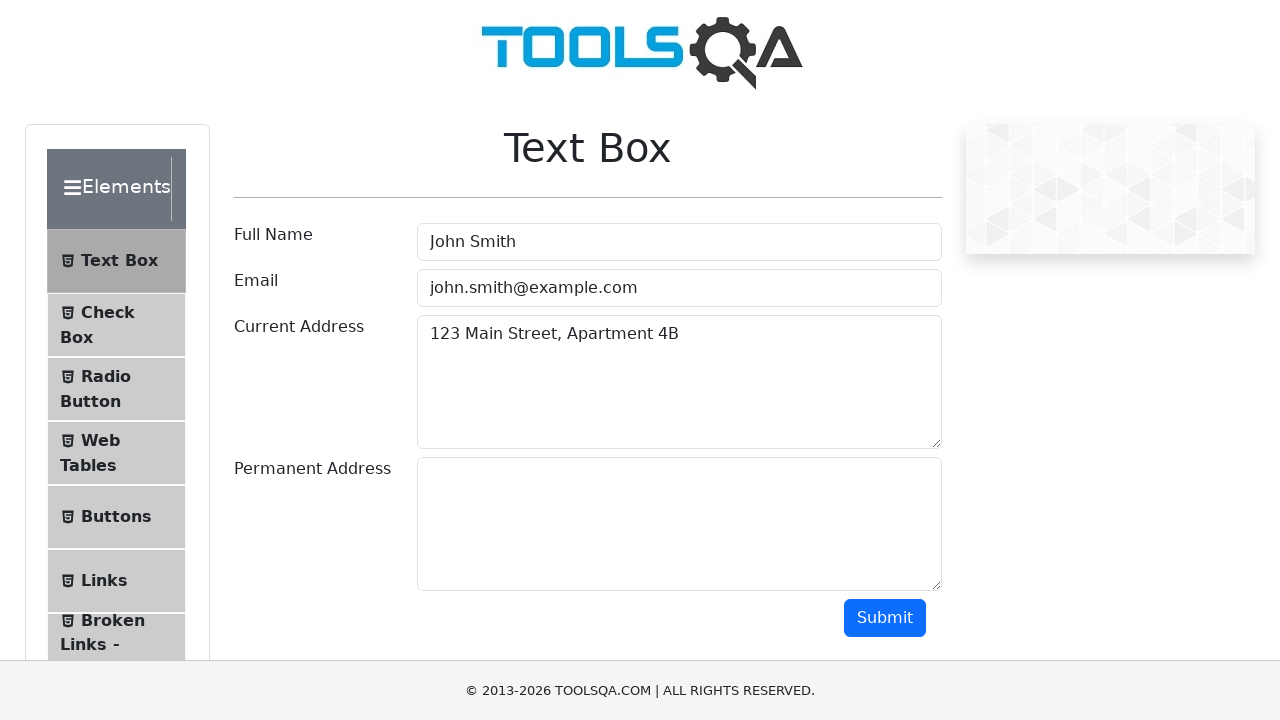

Filled permanent address field with '456 Oak Avenue, Suite 200' using JavaScript
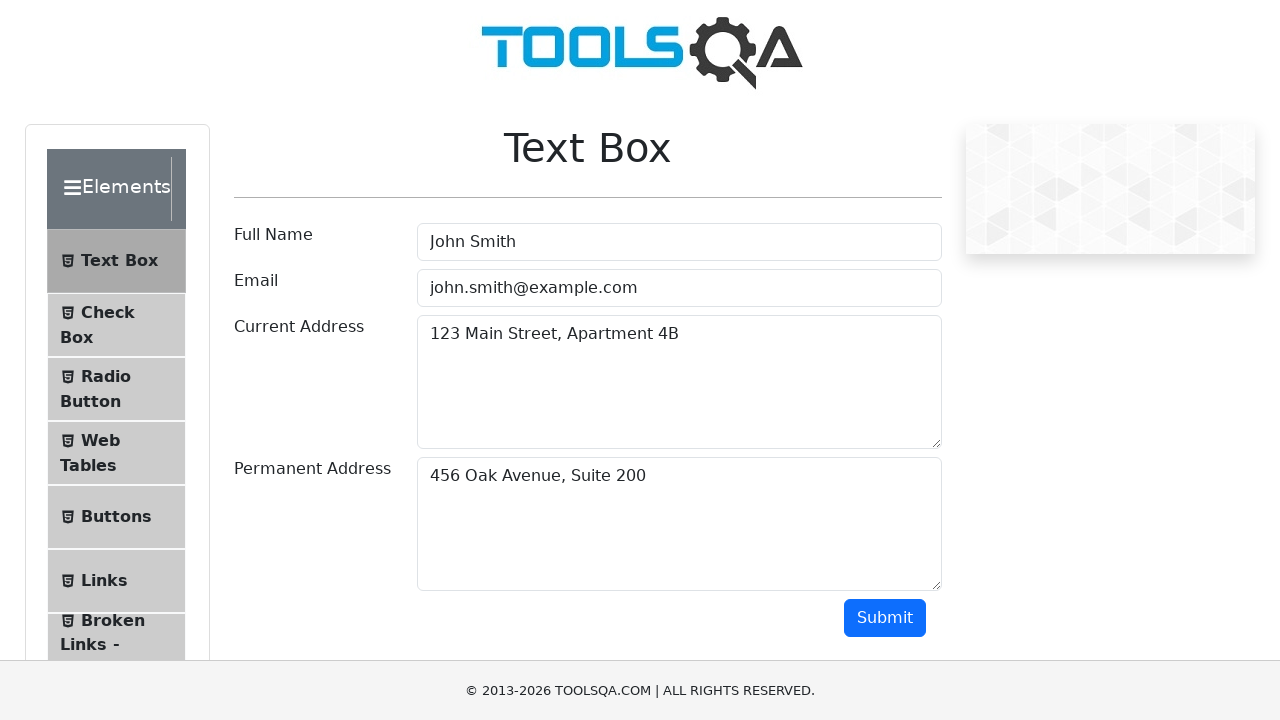

Clicked submit button using JavaScript
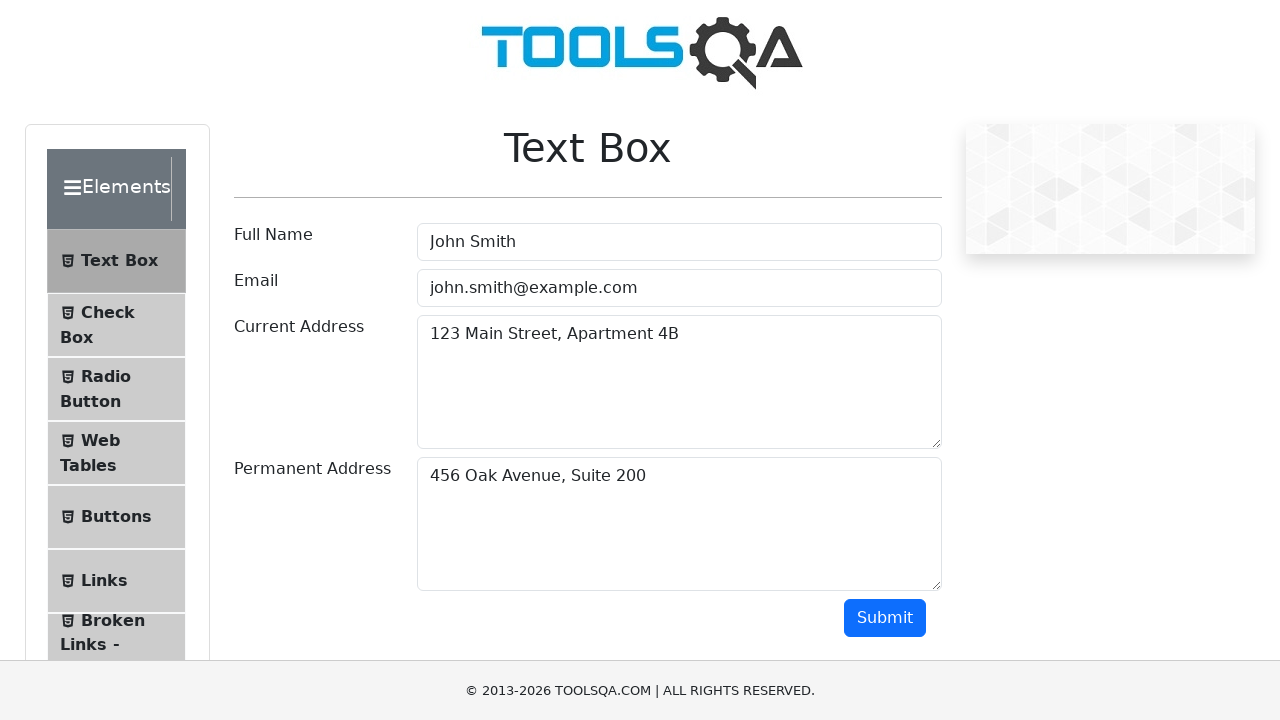

Waited 4000ms for form submission to complete
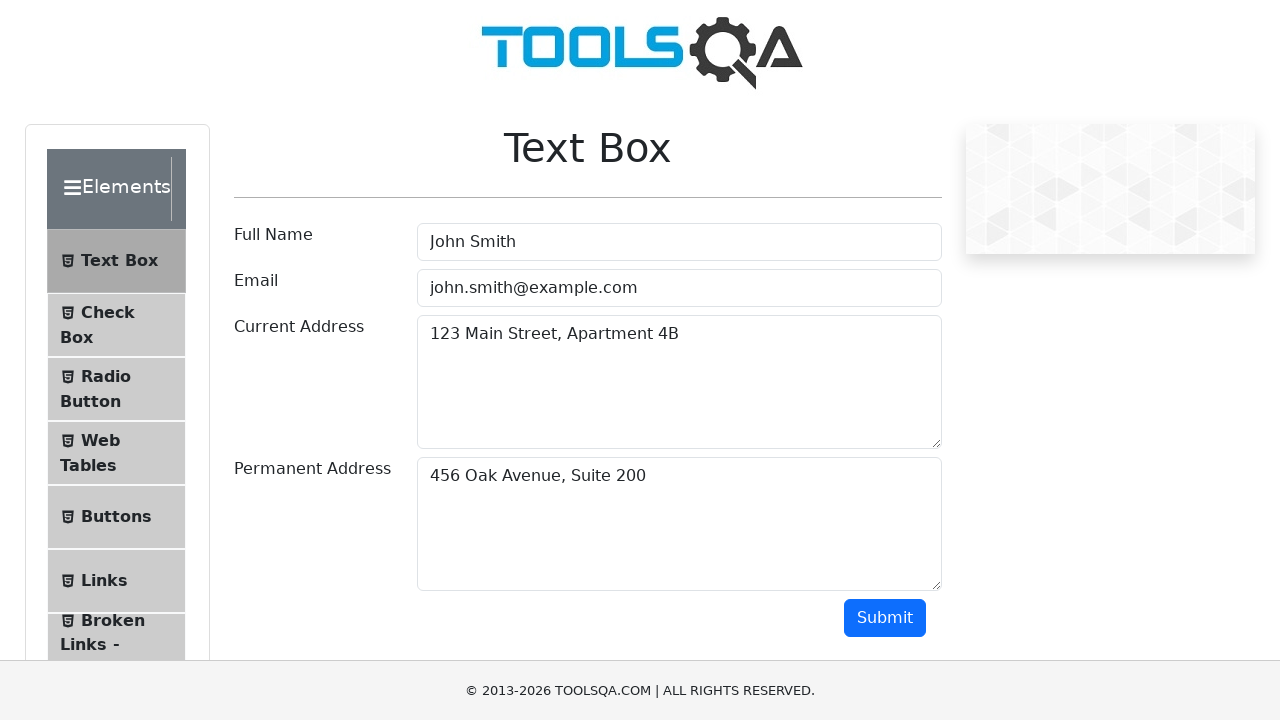

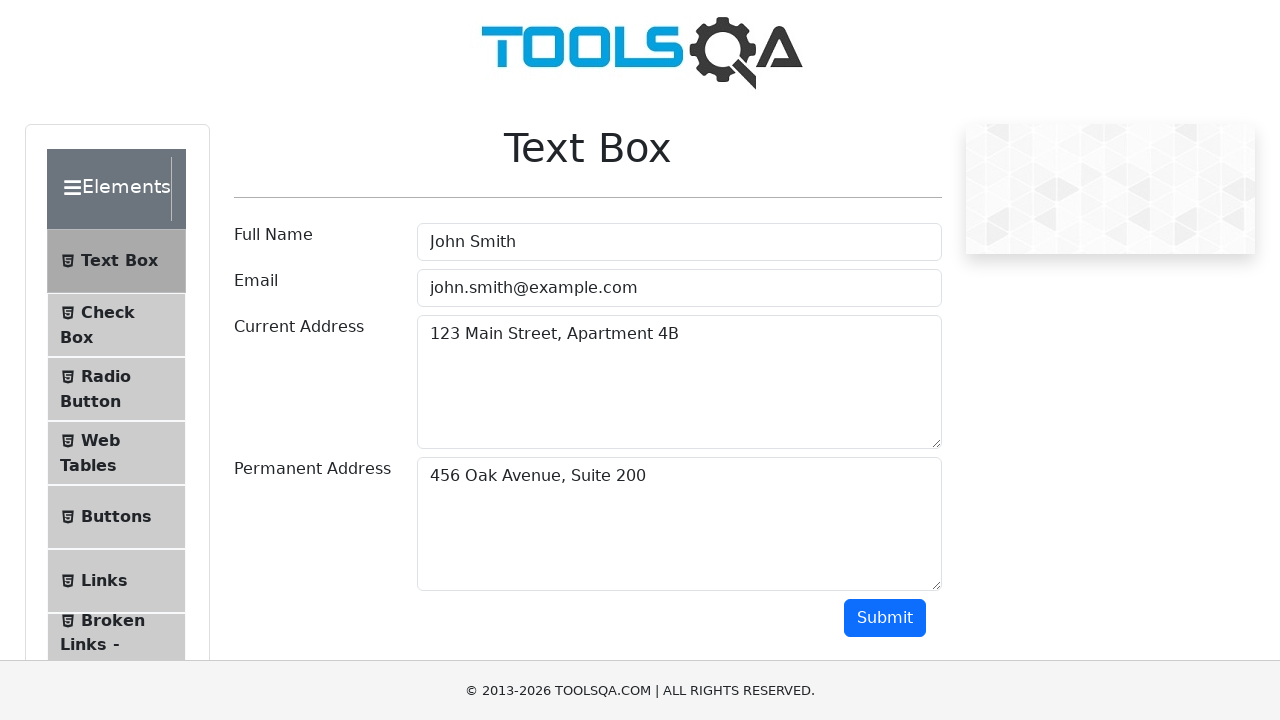